Locates all elements with class "test" and verifies the count and specific element content

Starting URL: https://kristinek.github.io/site/examples/locators

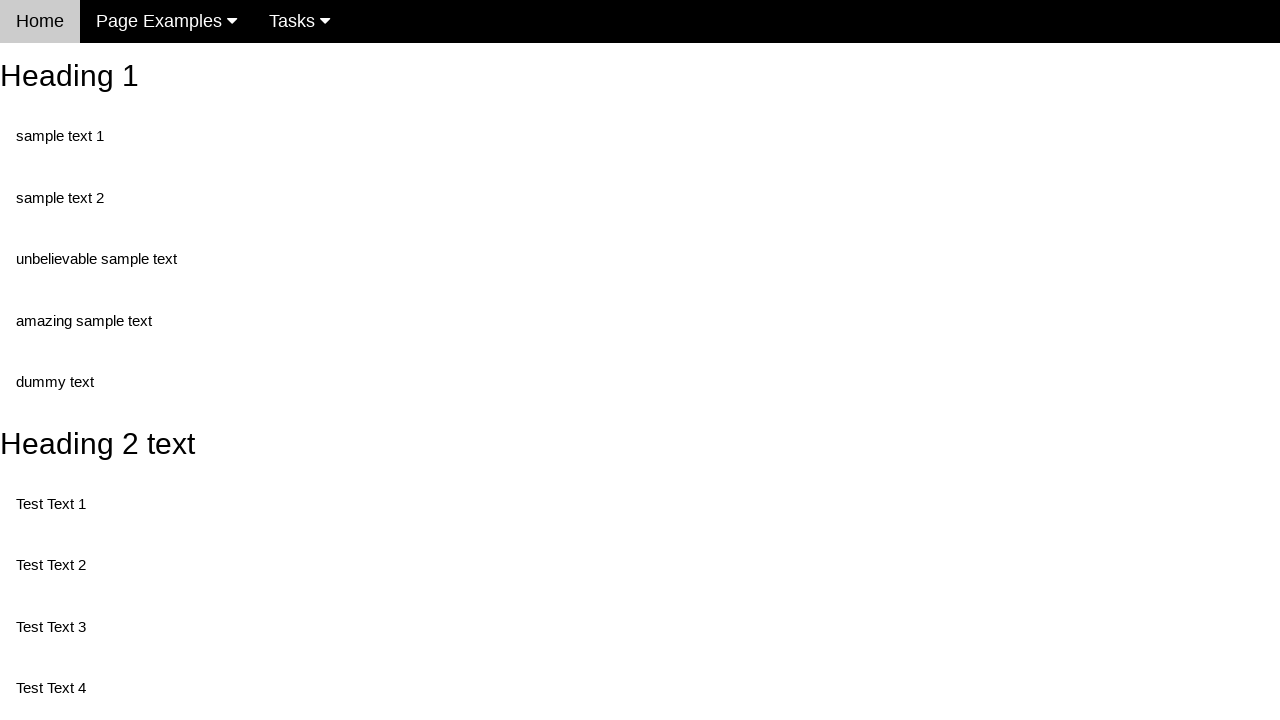

Navigated to locators example page
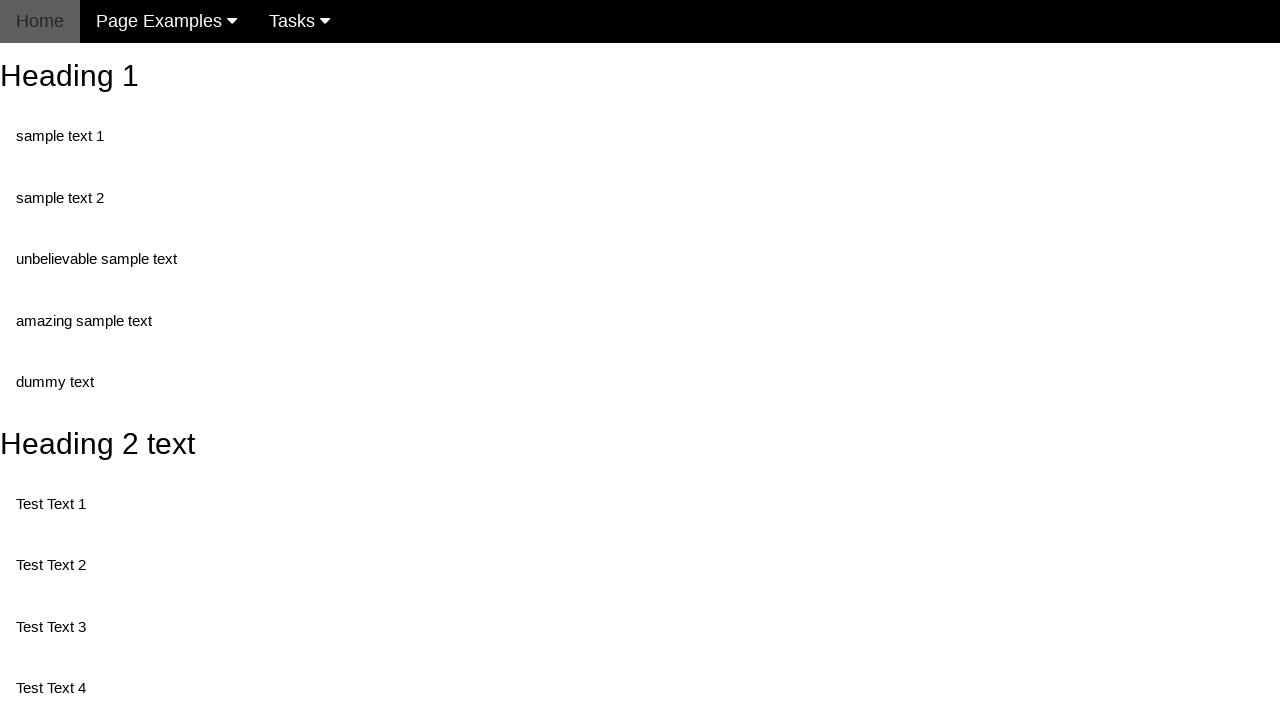

Located all elements with class 'test'
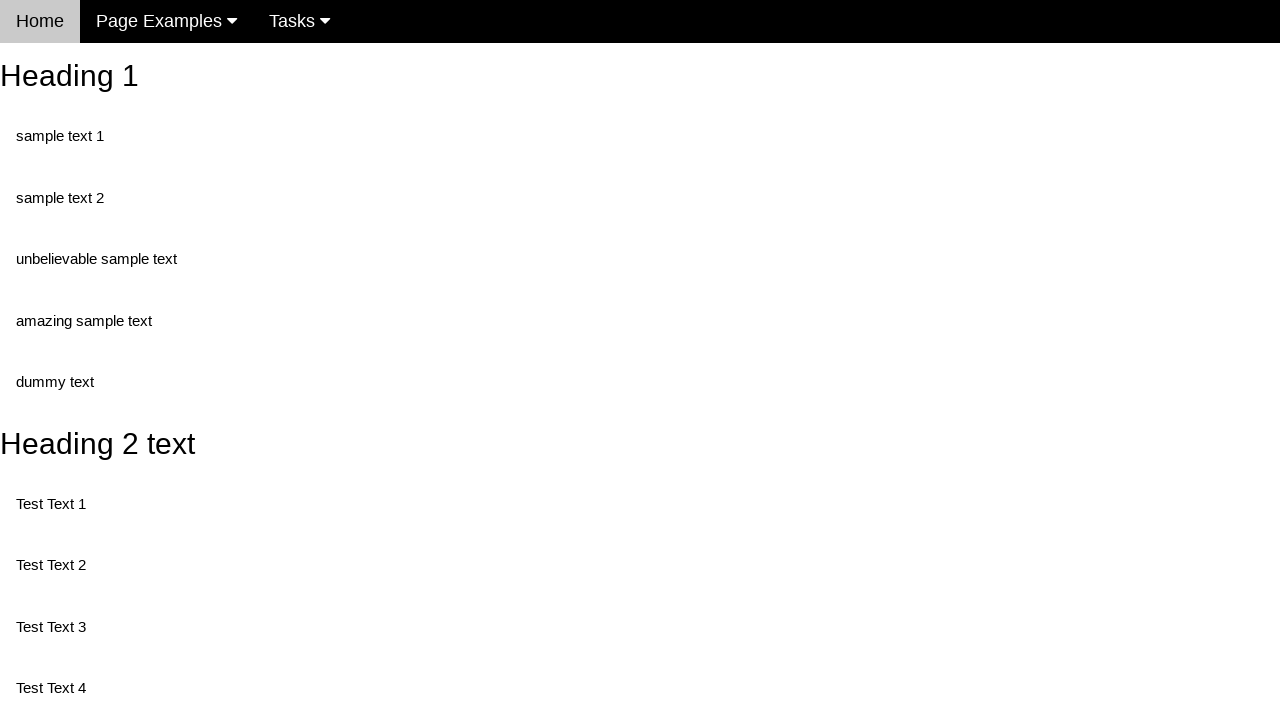

Waited for first test element to be present
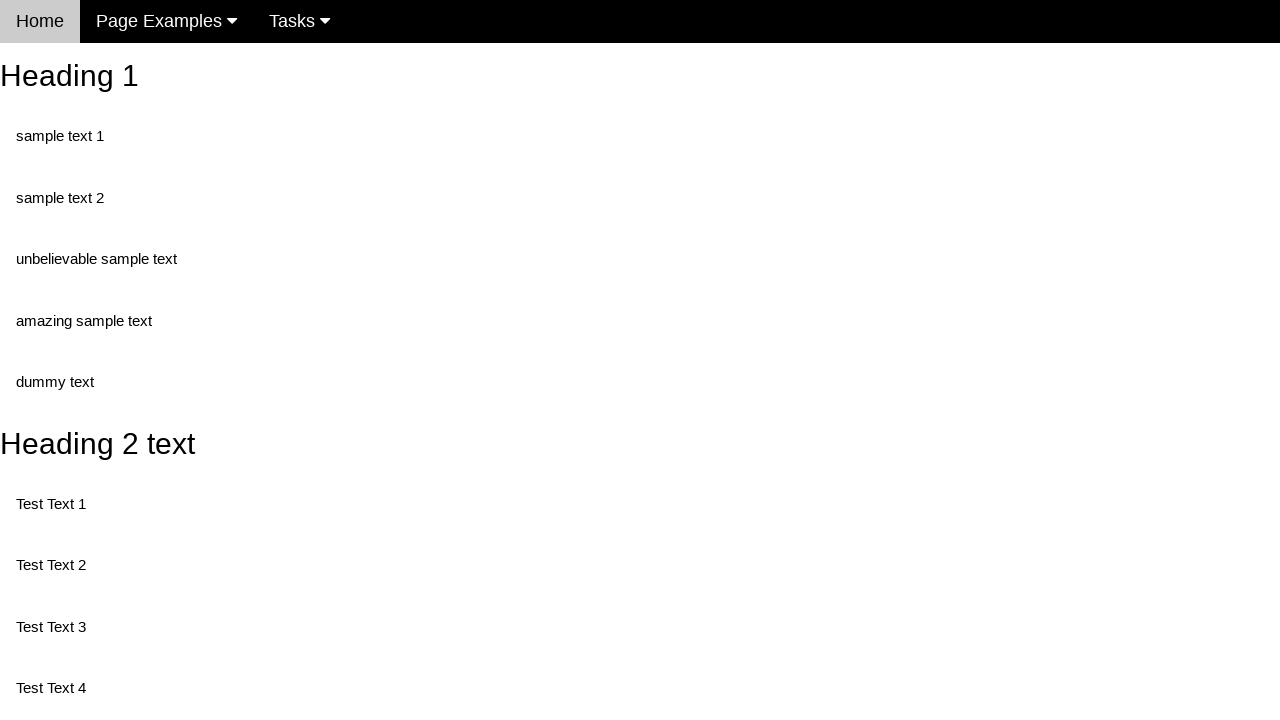

Verified count of elements with class 'test' equals 5
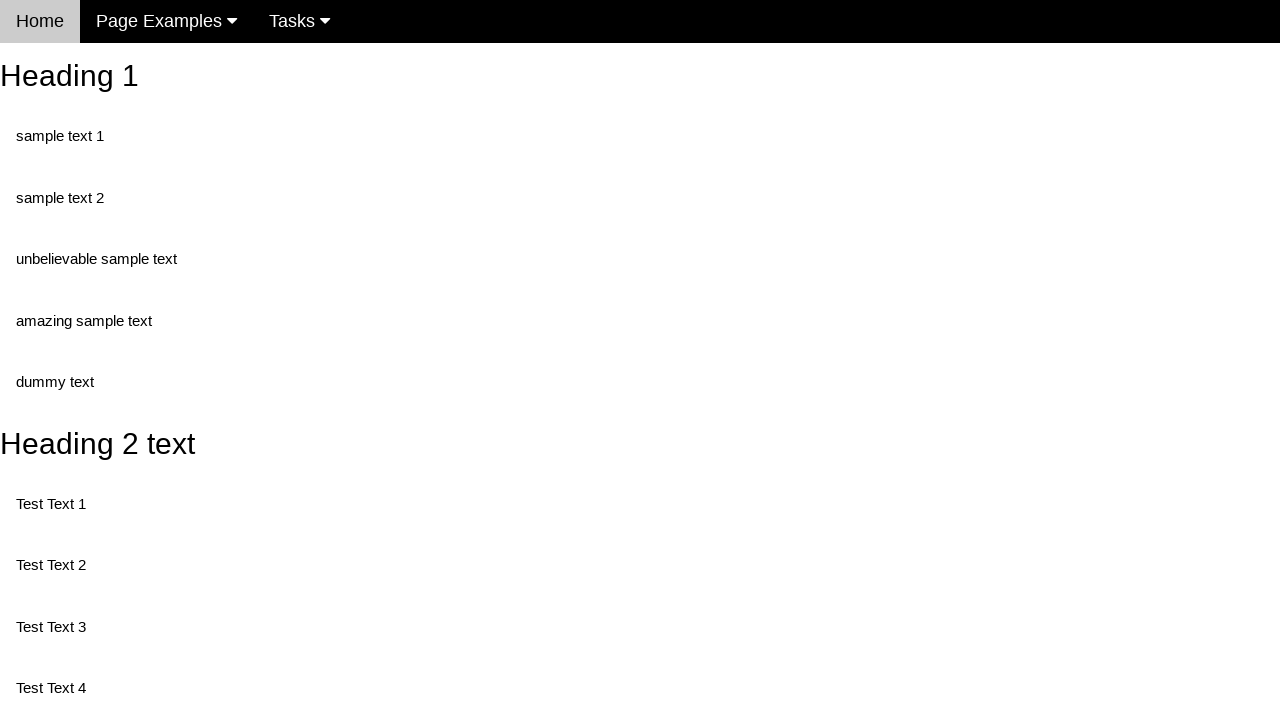

Retrieved third element (index 2) from test elements
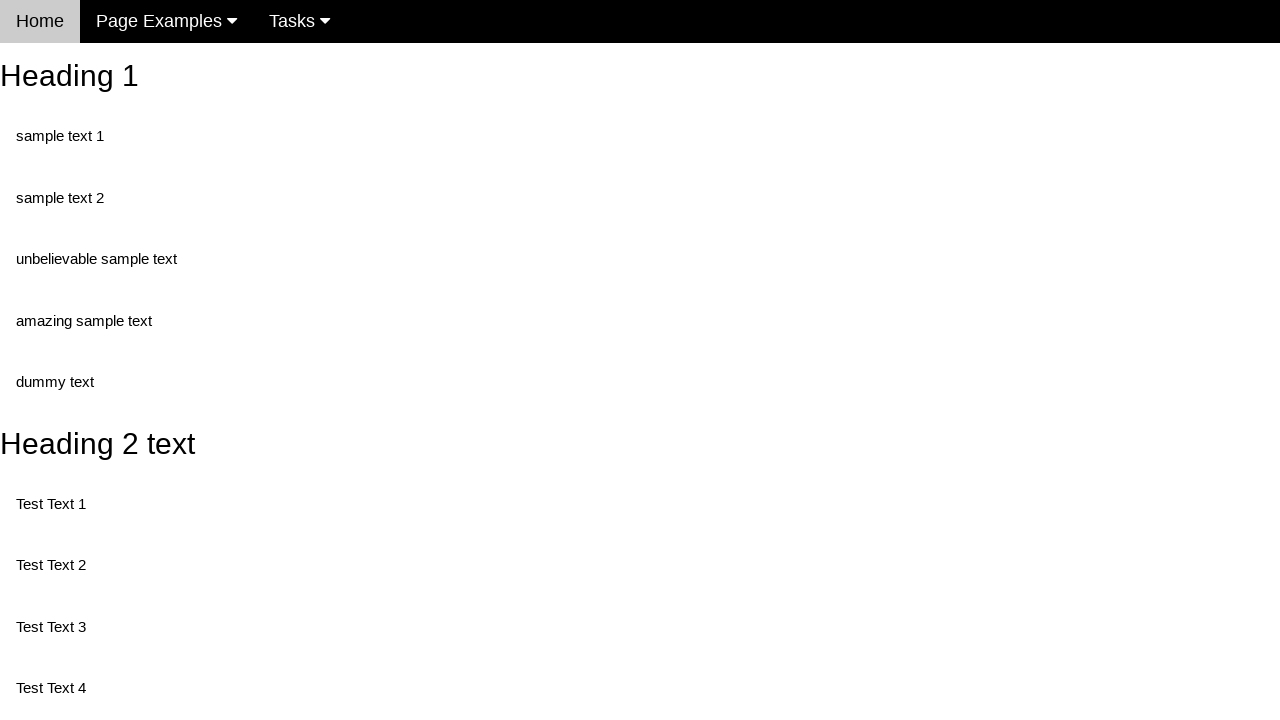

Verified third element contains 'Test Text 4'
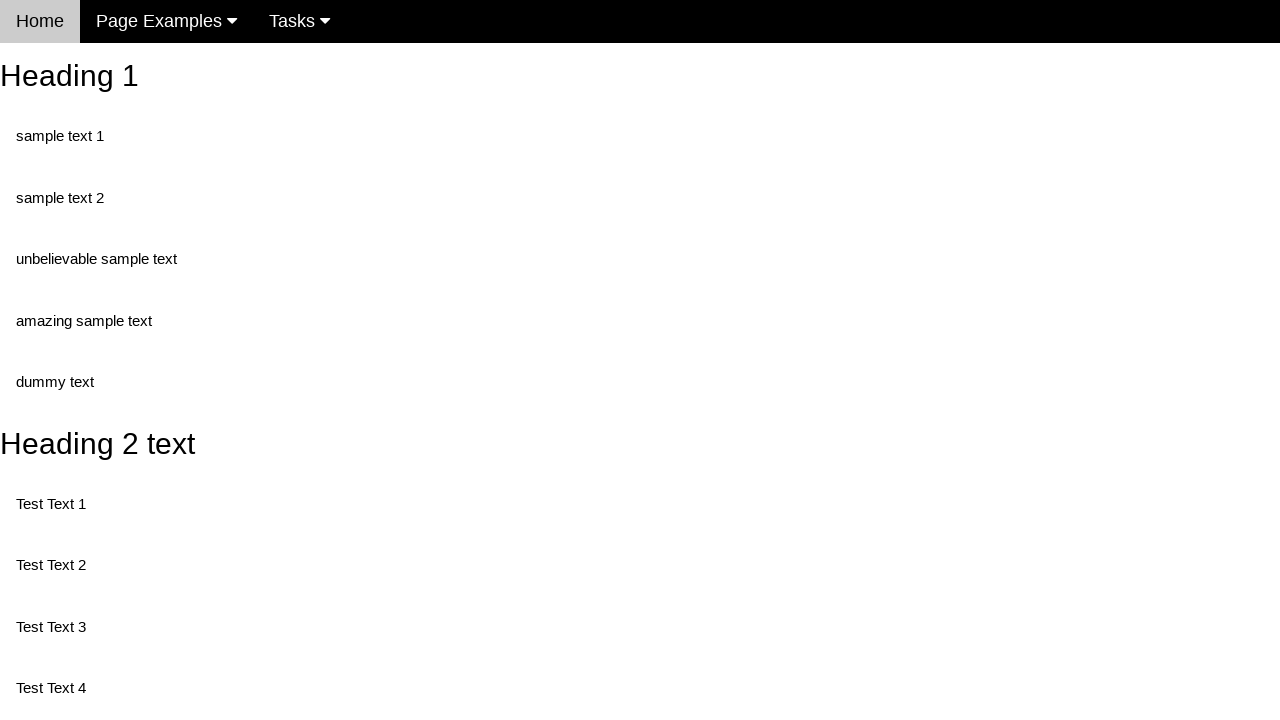

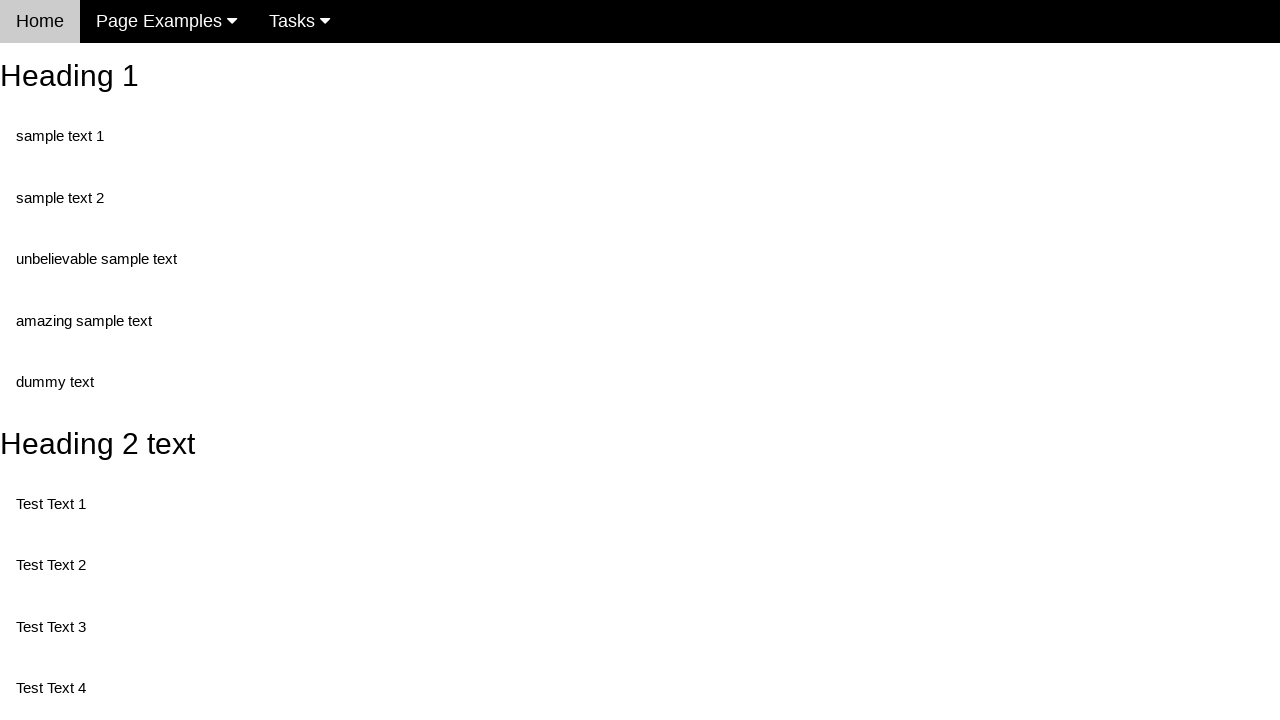